Tests sorting the Email column in ascending order by clicking the column header and verifying the email values are sorted alphabetically.

Starting URL: http://the-internet.herokuapp.com/tables

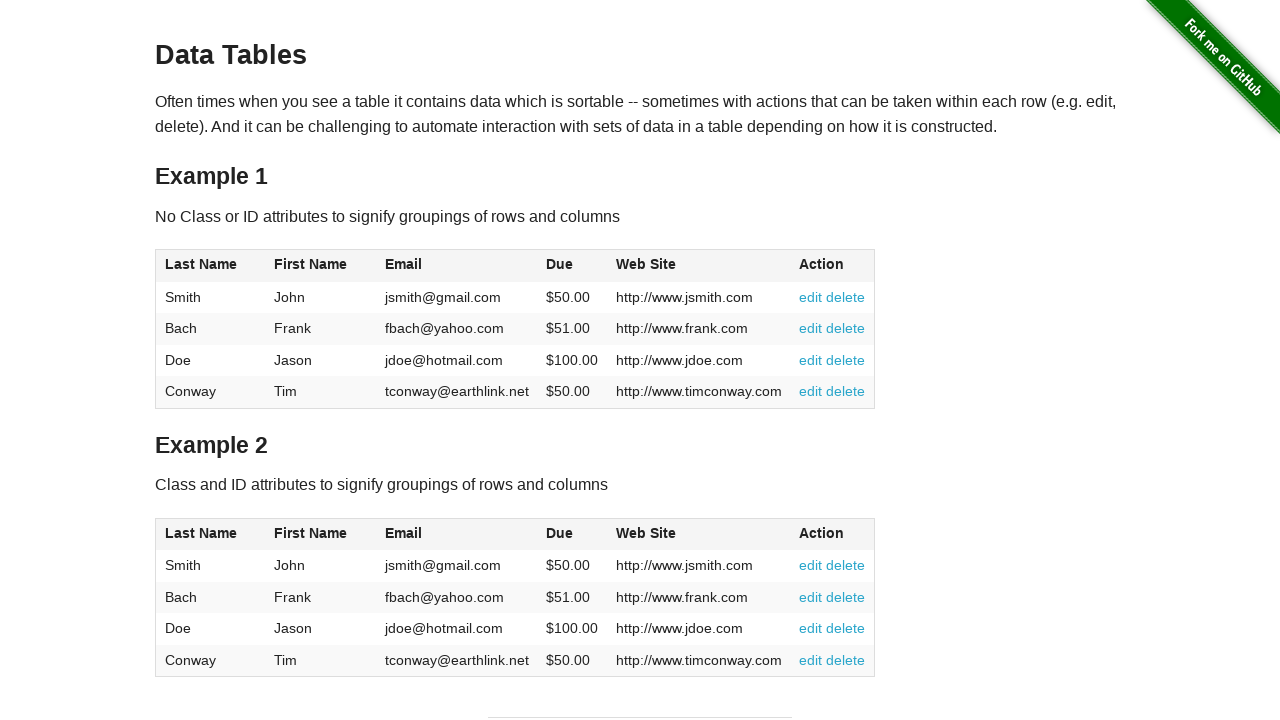

Clicked Email column header to sort in ascending order at (457, 266) on #table1 thead tr th:nth-of-type(3)
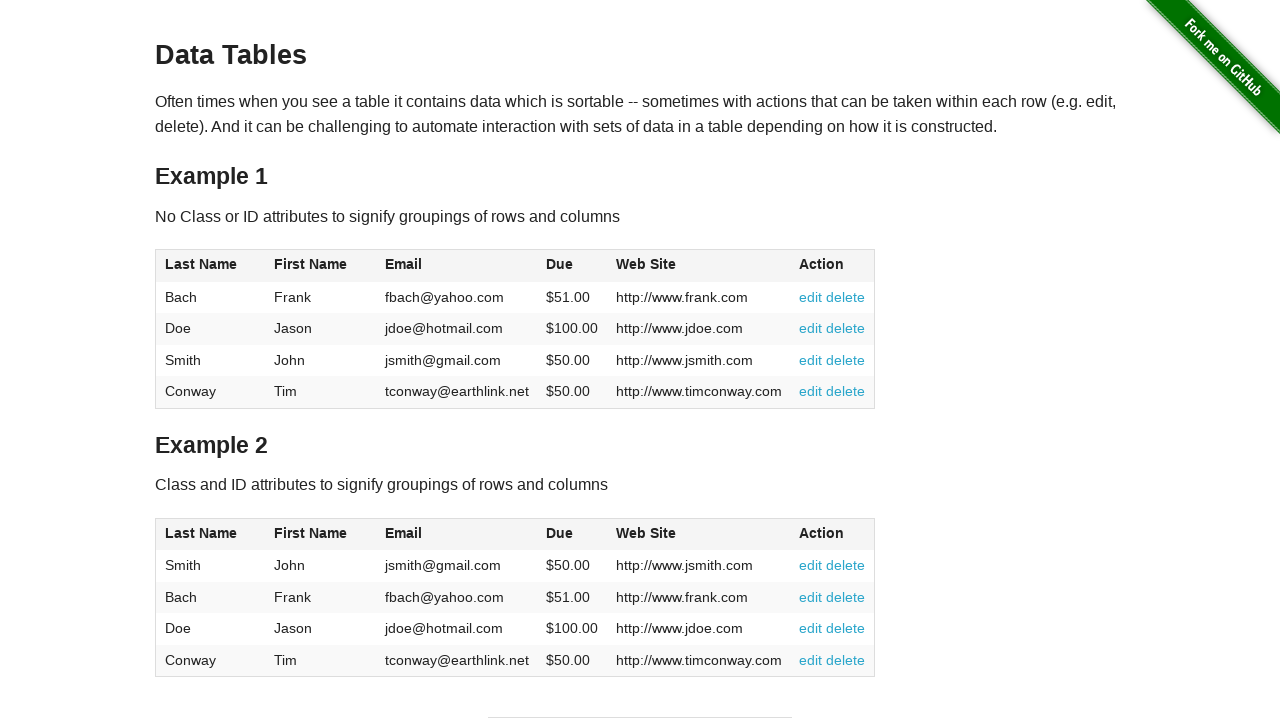

Table sorted and email column cells loaded
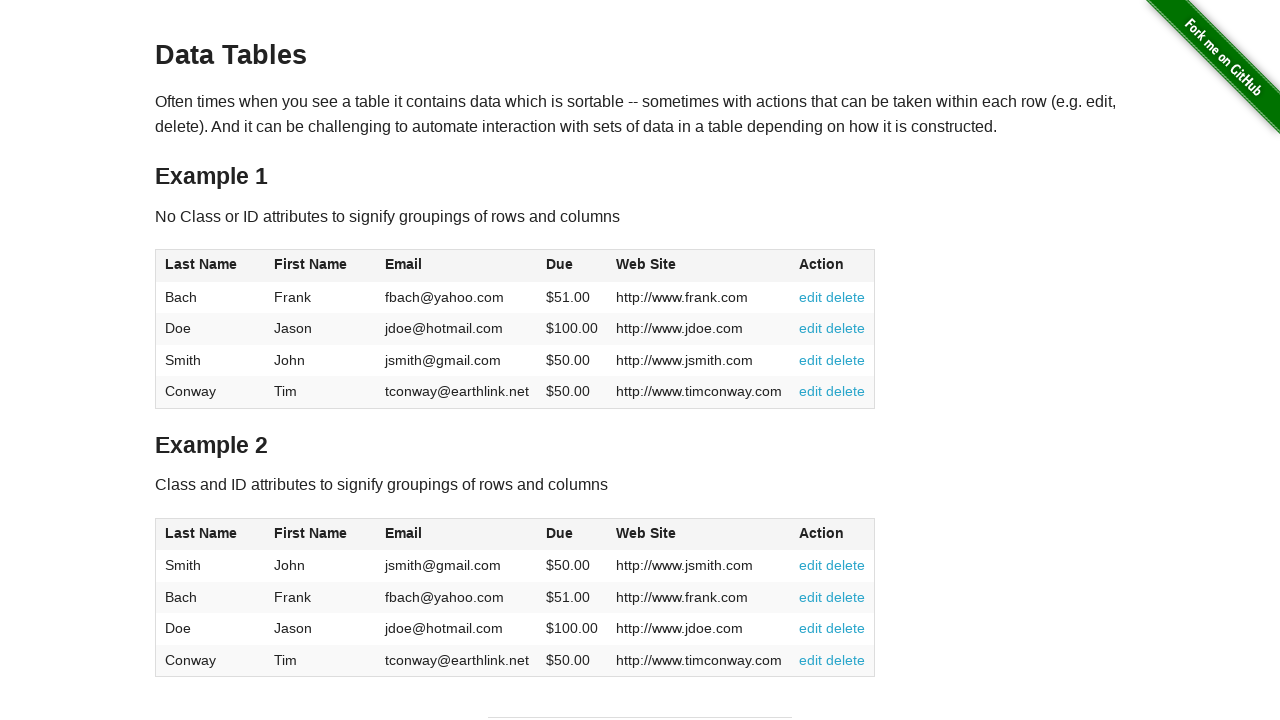

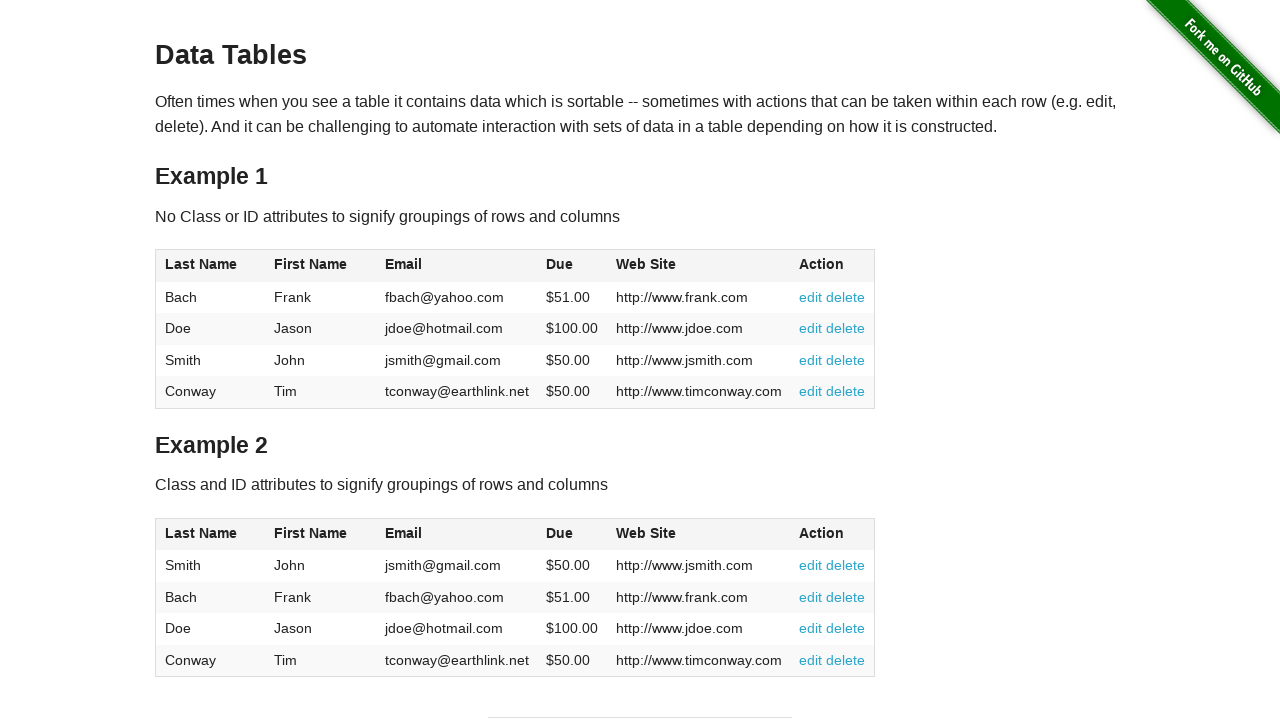